Tests new tab functionality by clicking a button and navigating to the sample page

Starting URL: https://demoqa.com/browser-windows

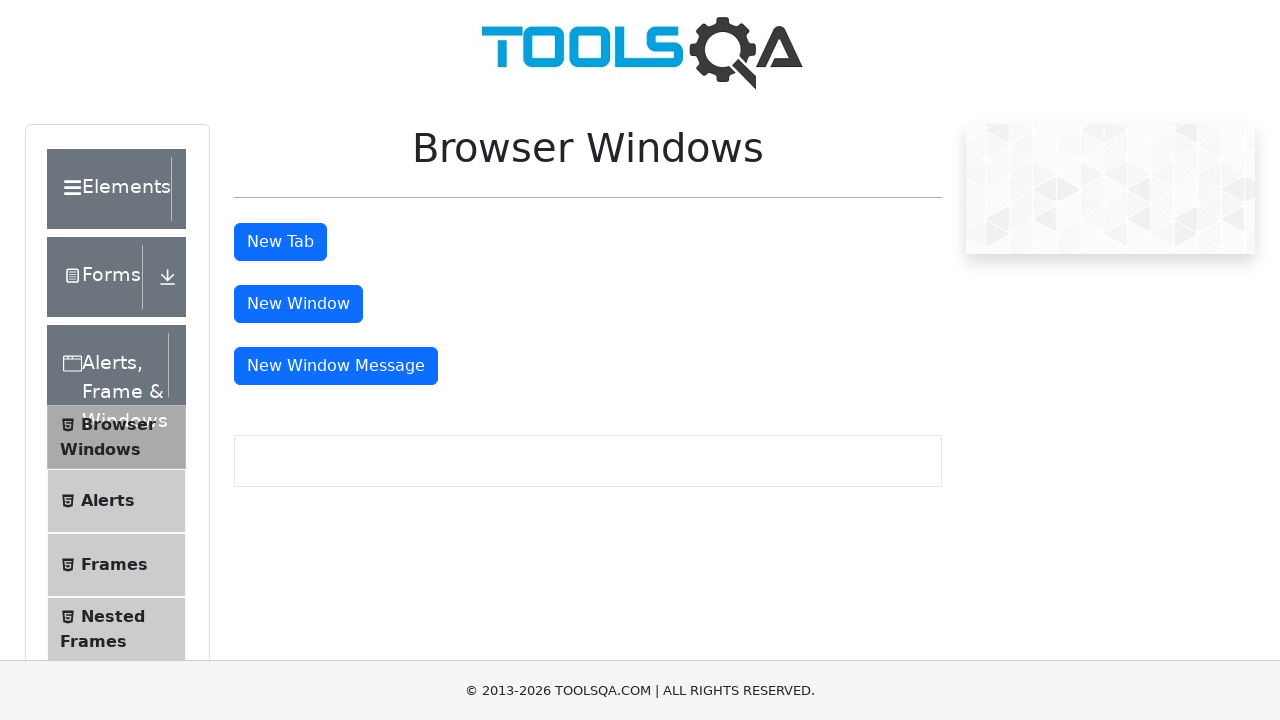

Verified new tab button is enabled
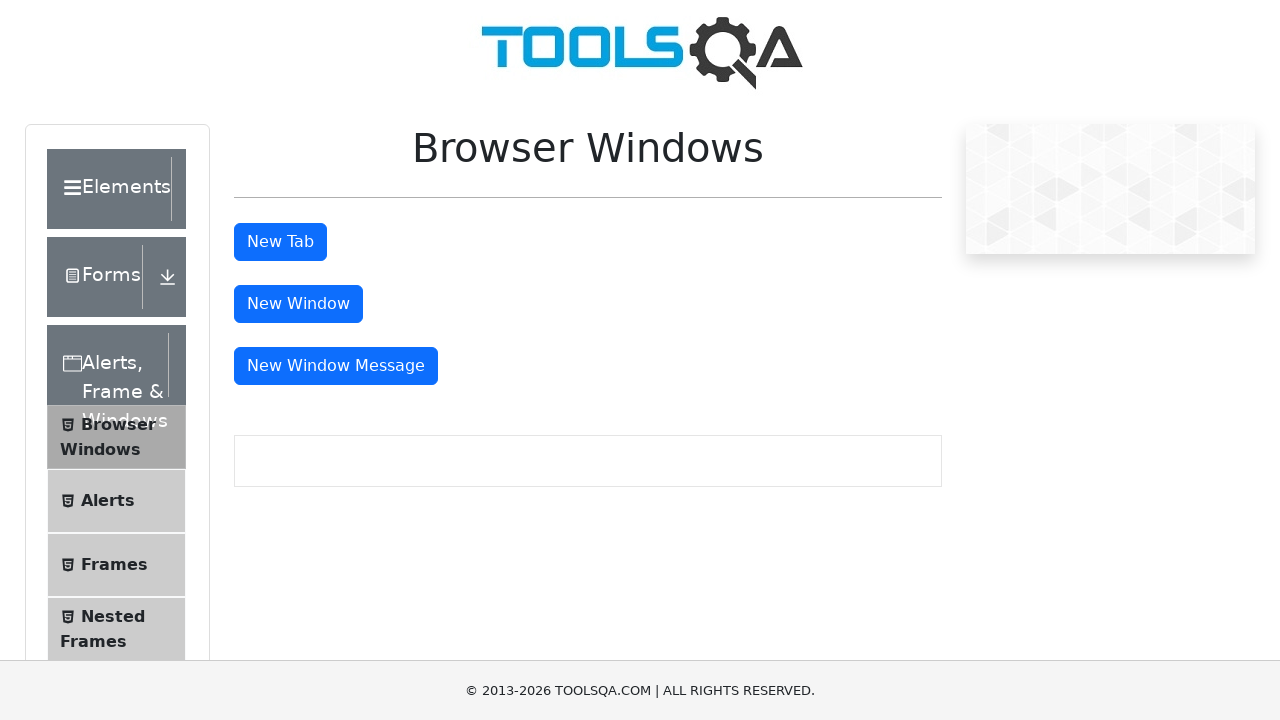

Clicked new tab button and new tab opened at (280, 242) on #tabButton
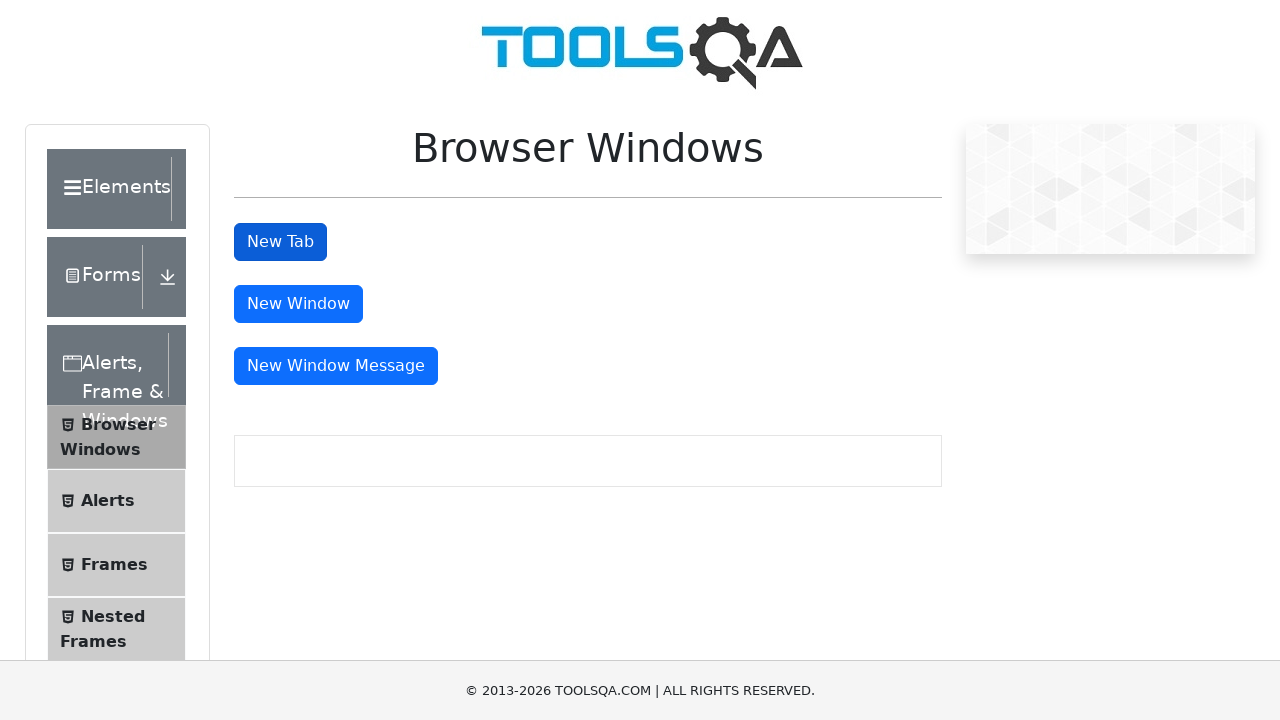

New tab page loaded completely
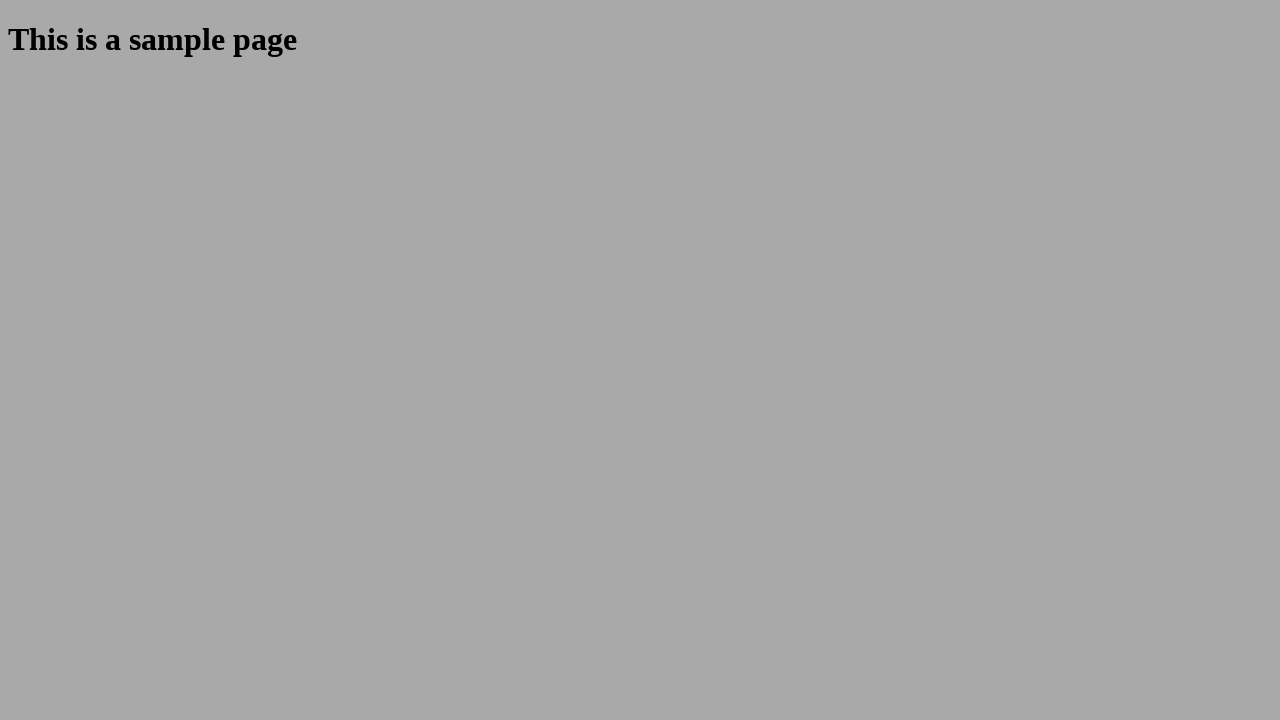

Verified sample heading displays 'This is a sample page'
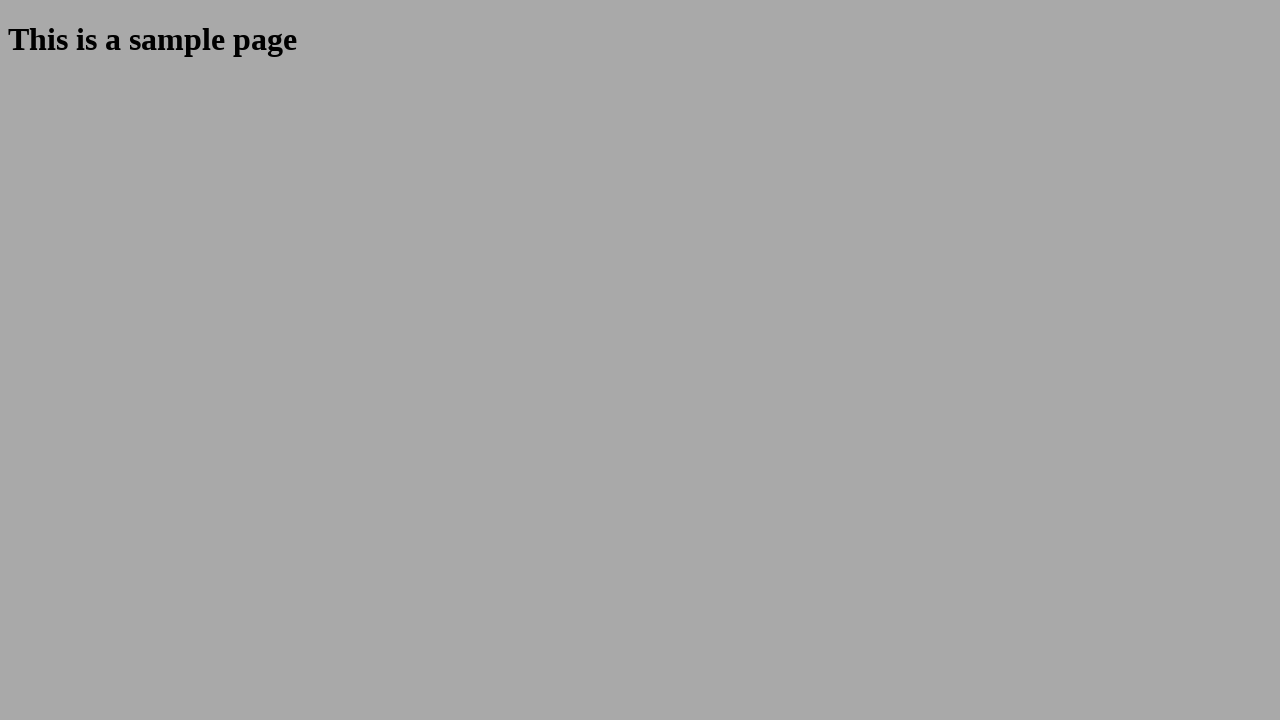

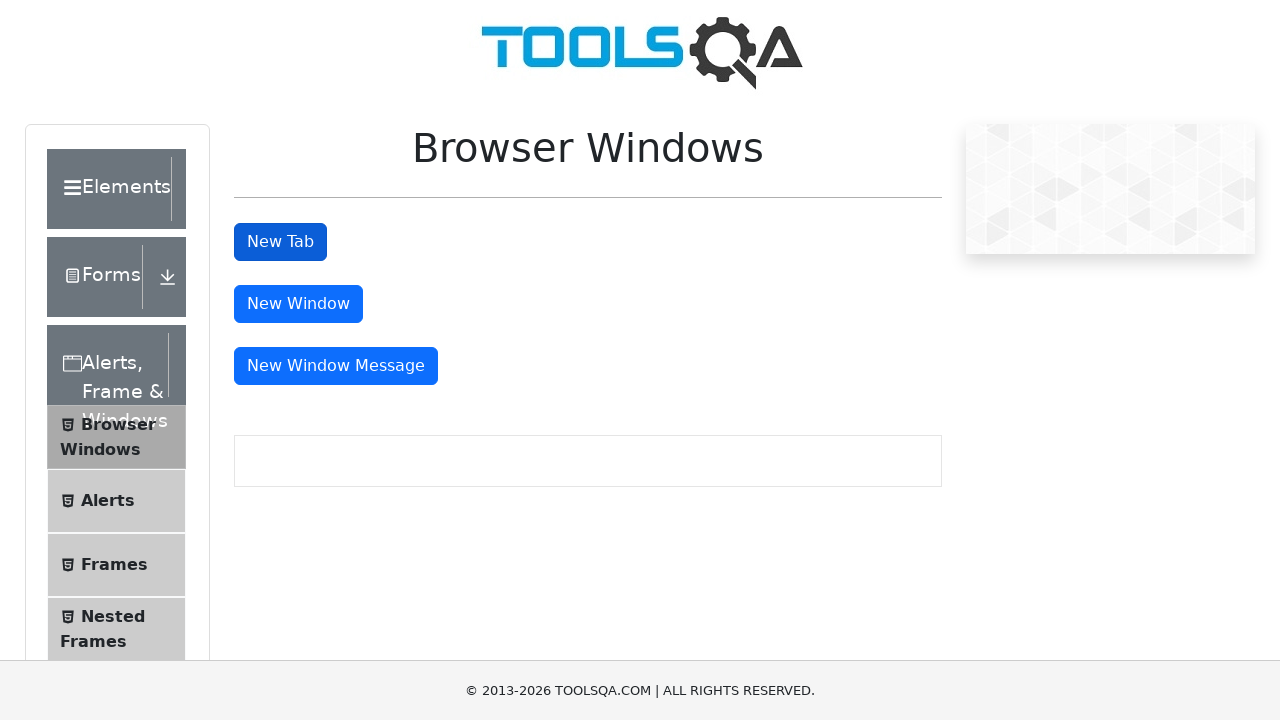